Tests an e-commerce grocery shopping flow by searching for products containing "ber", adding all matching items to cart, proceeding to checkout, and applying a promo code

Starting URL: https://rahulshettyacademy.com/seleniumPractise/

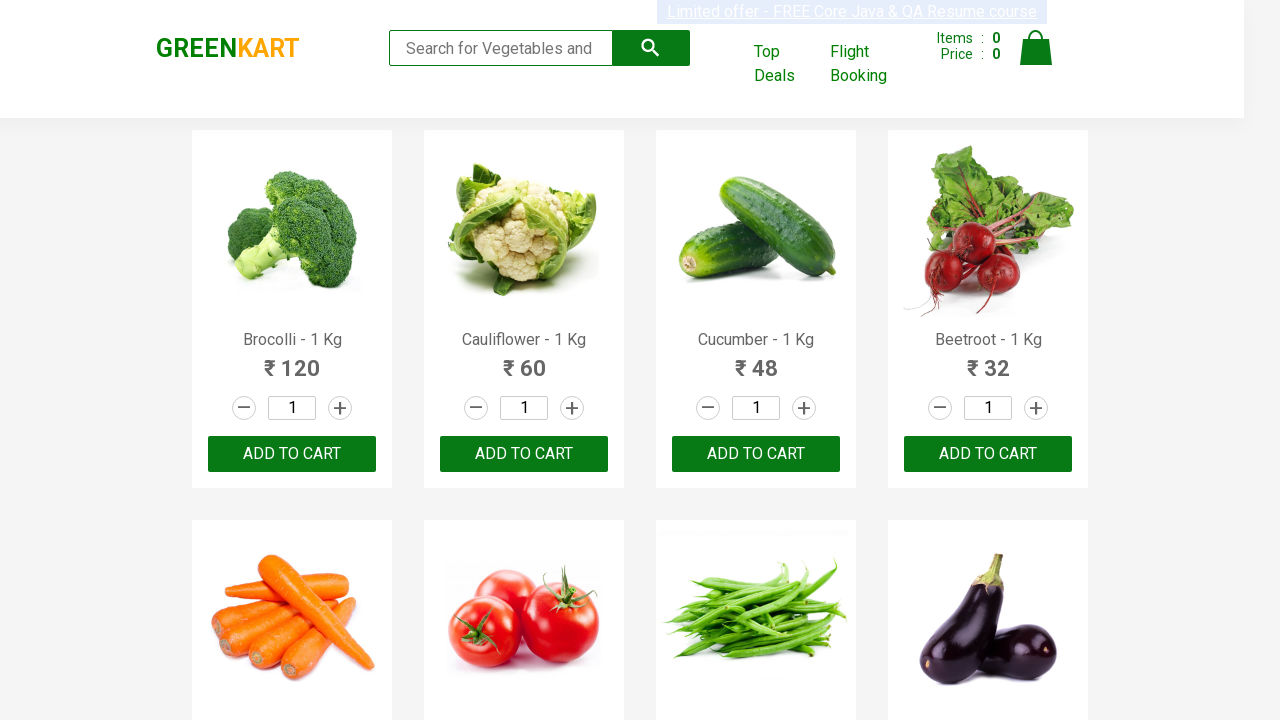

Filled search field with 'ber' to find products on input.search-keyword
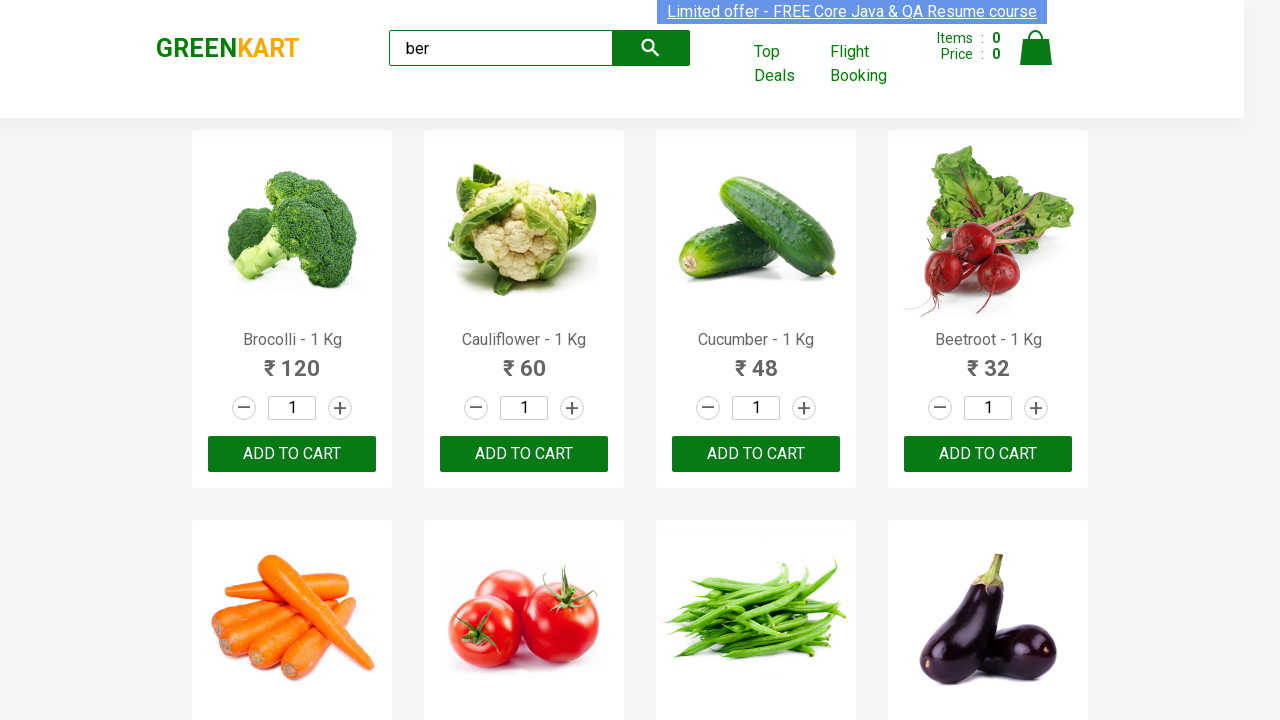

Waited for search results to filter
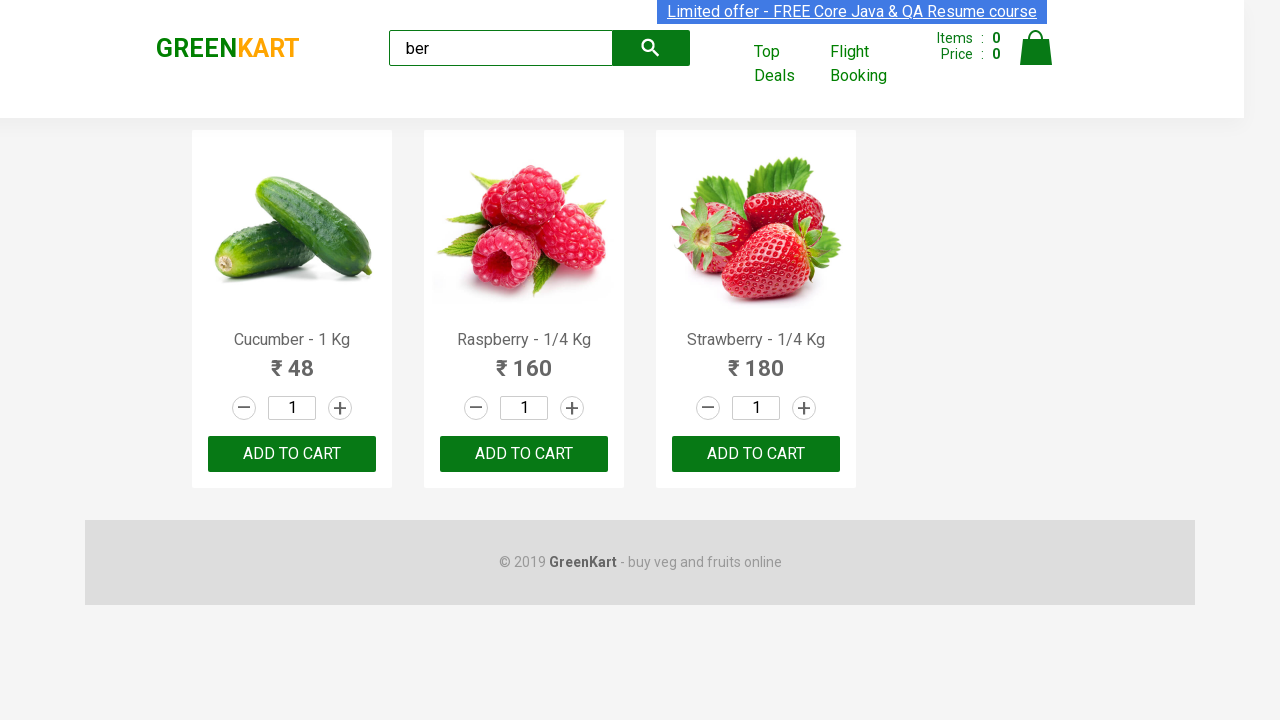

Found 3 'Add to Cart' buttons for products containing 'ber'
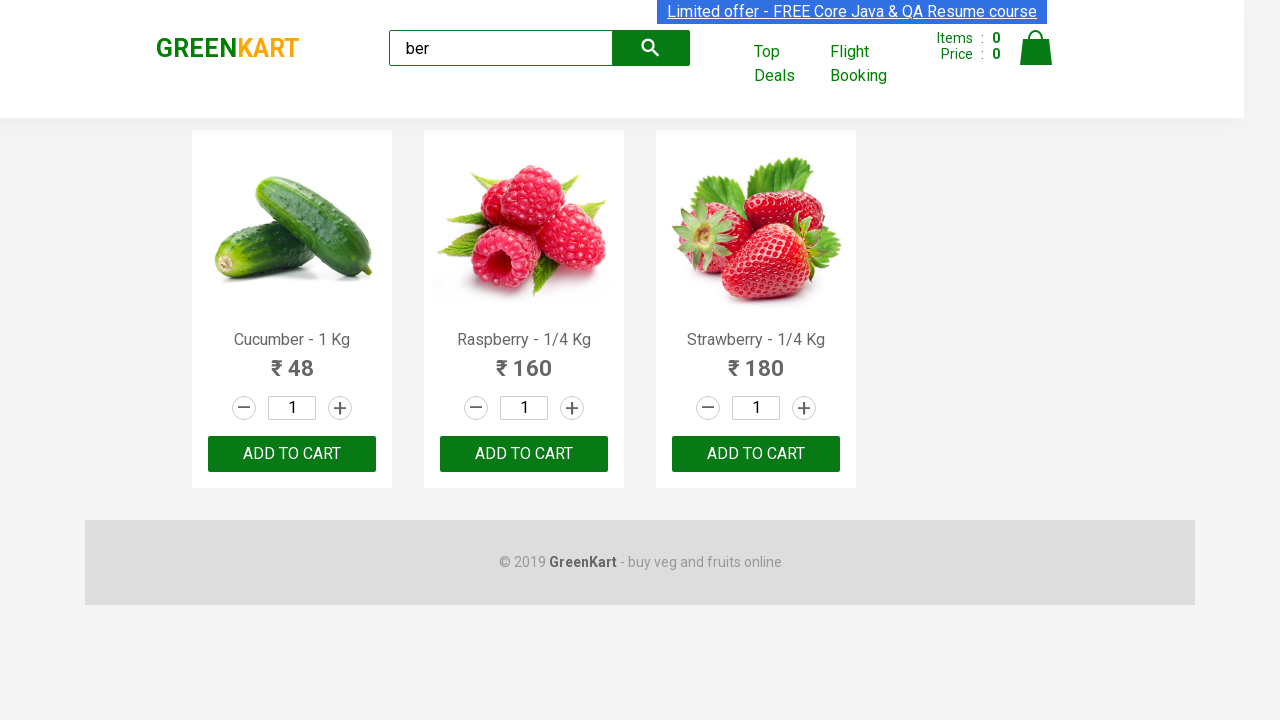

Clicked 'Add to Cart' button 1 of 3 at (292, 454) on xpath=//div[@class='product-action']/button >> nth=0
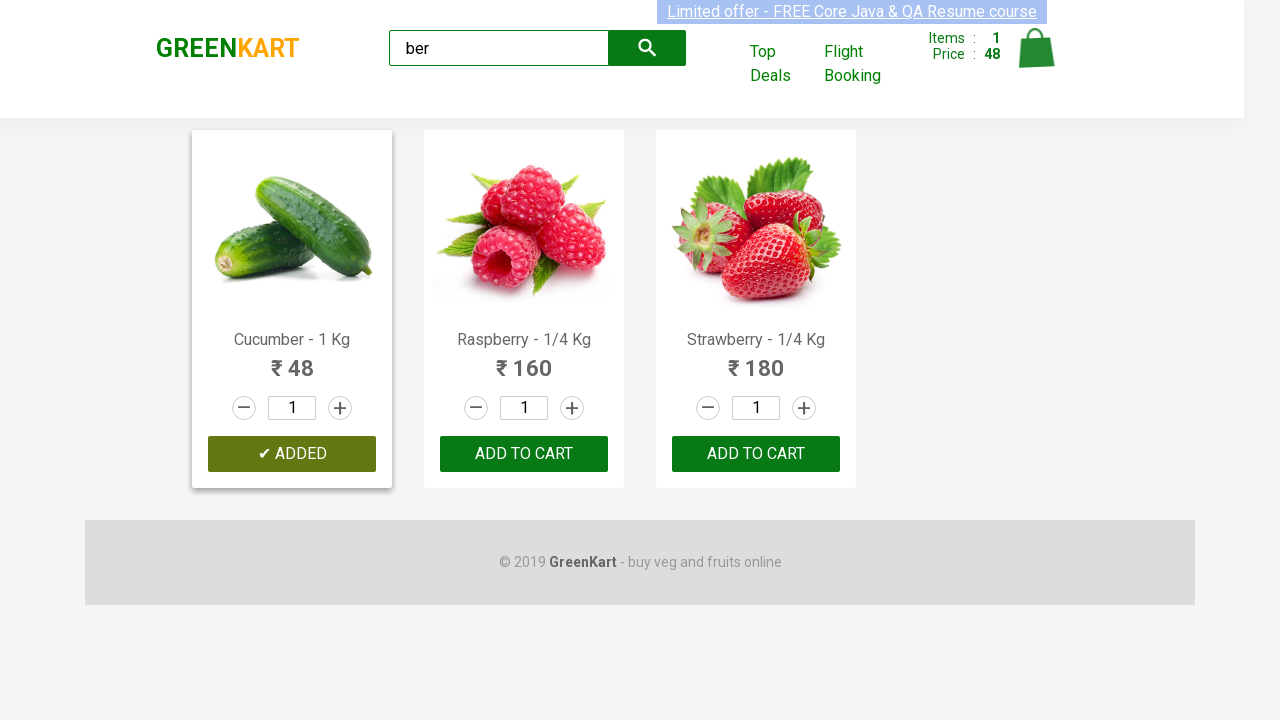

Clicked 'Add to Cart' button 2 of 3 at (524, 454) on xpath=//div[@class='product-action']/button >> nth=1
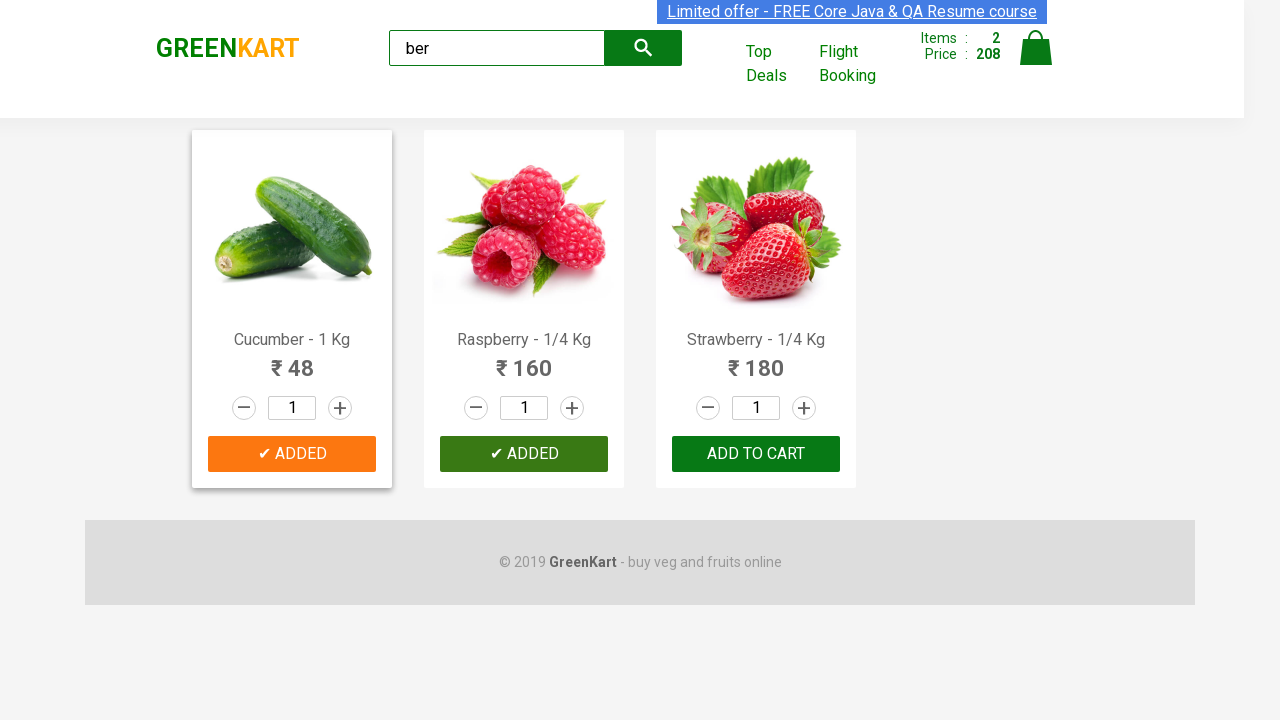

Clicked 'Add to Cart' button 3 of 3 at (756, 454) on xpath=//div[@class='product-action']/button >> nth=2
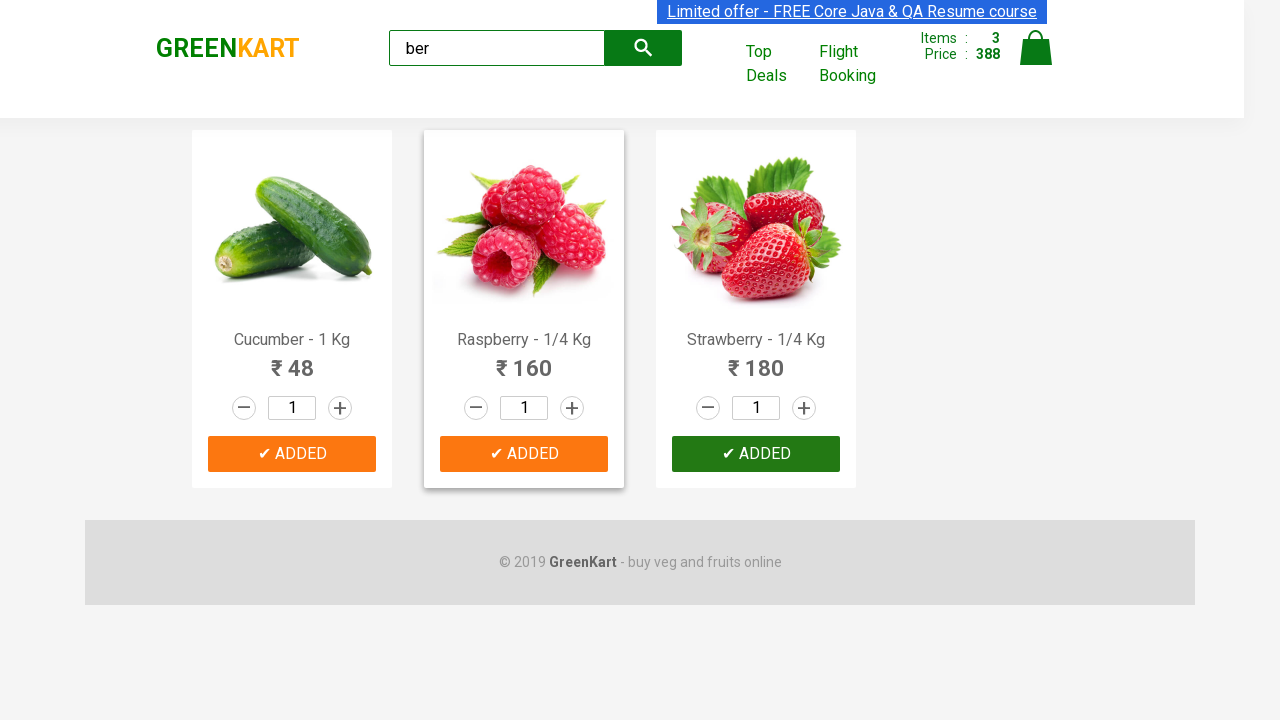

Clicked on the cart icon to view cart at (1036, 48) on img[alt='Cart']
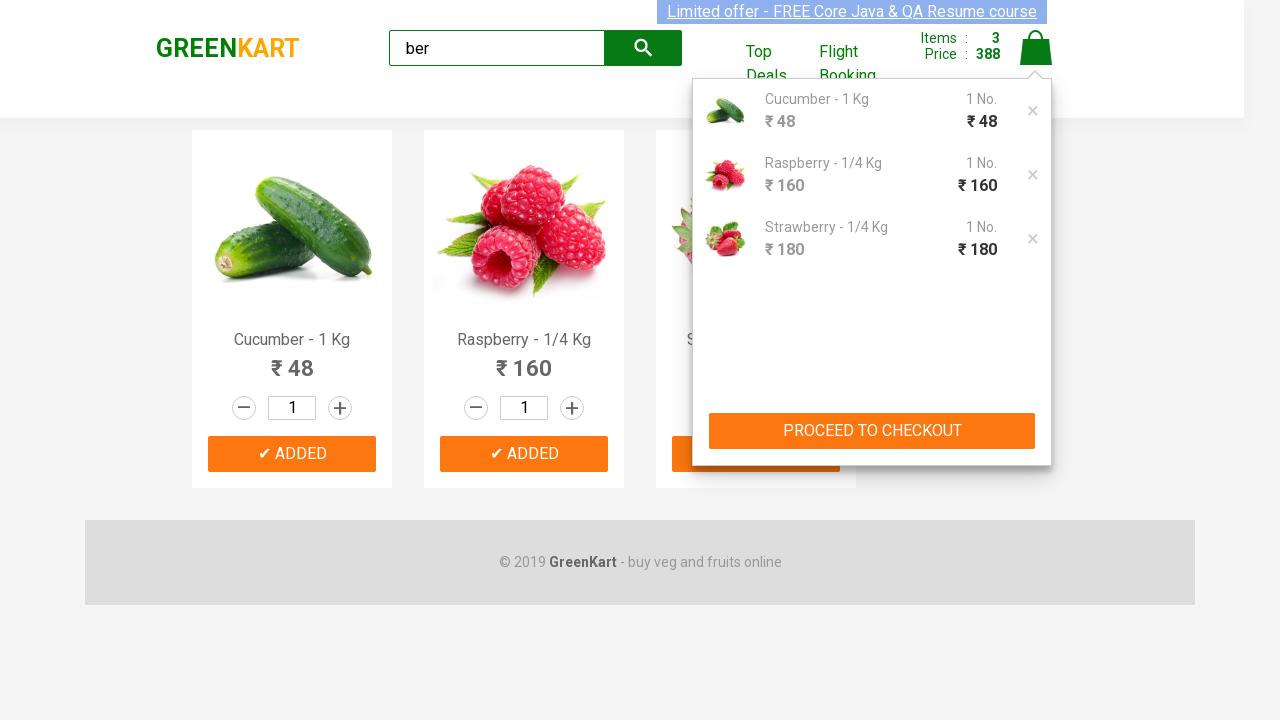

Clicked 'PROCEED TO CHECKOUT' button to start checkout at (872, 431) on xpath=//button[text()='PROCEED TO CHECKOUT']
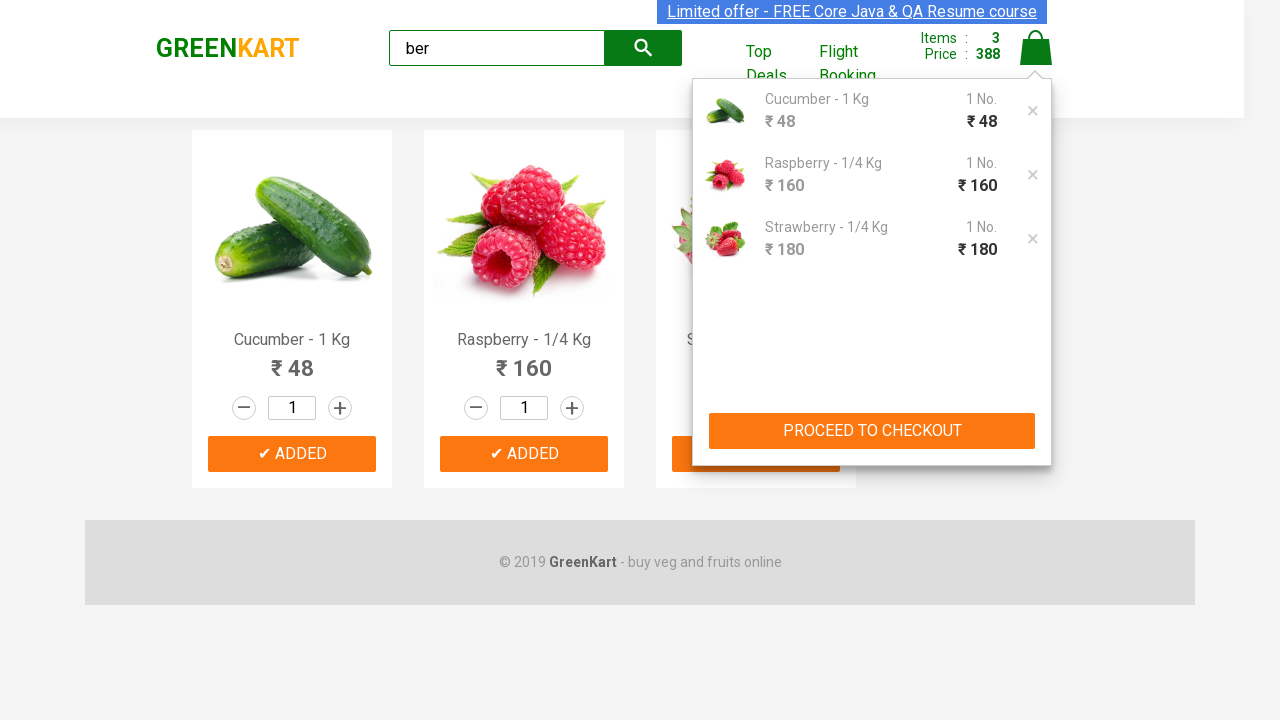

Entered promo code 'rahulshettyacademy' in the promo code field on .promoCode
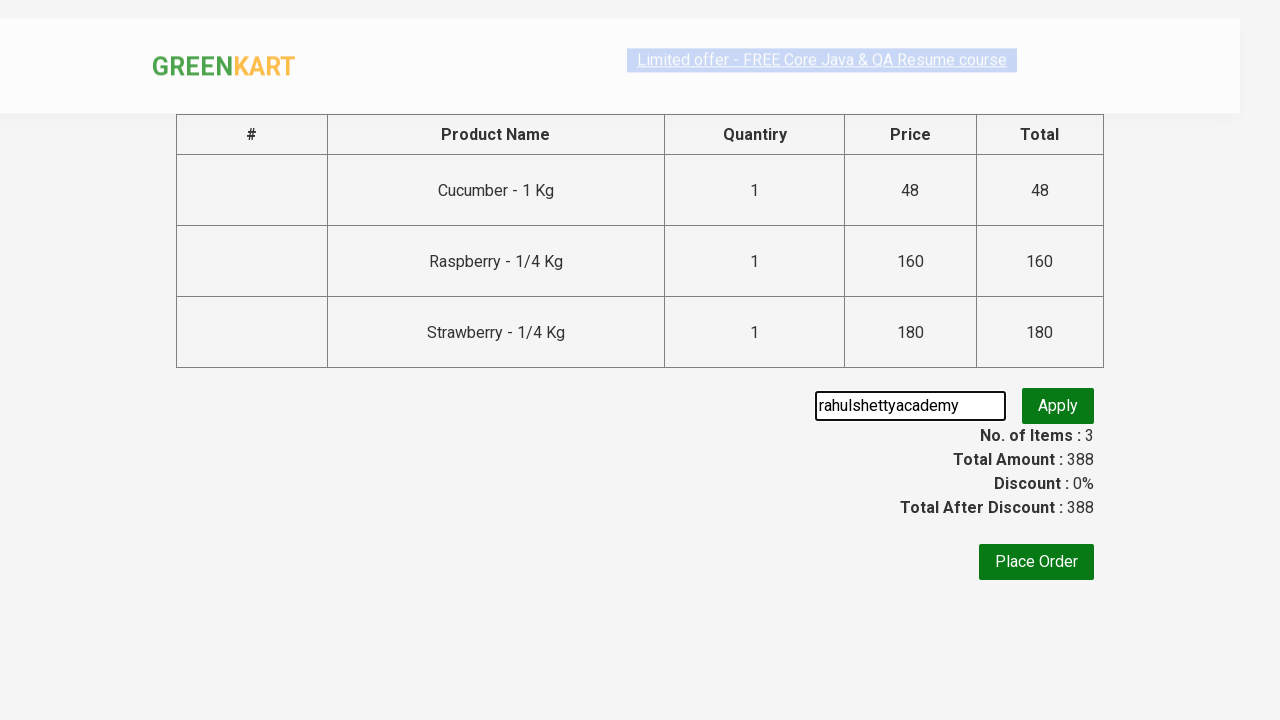

Clicked button to apply the promo code at (1058, 406) on .promoBtn
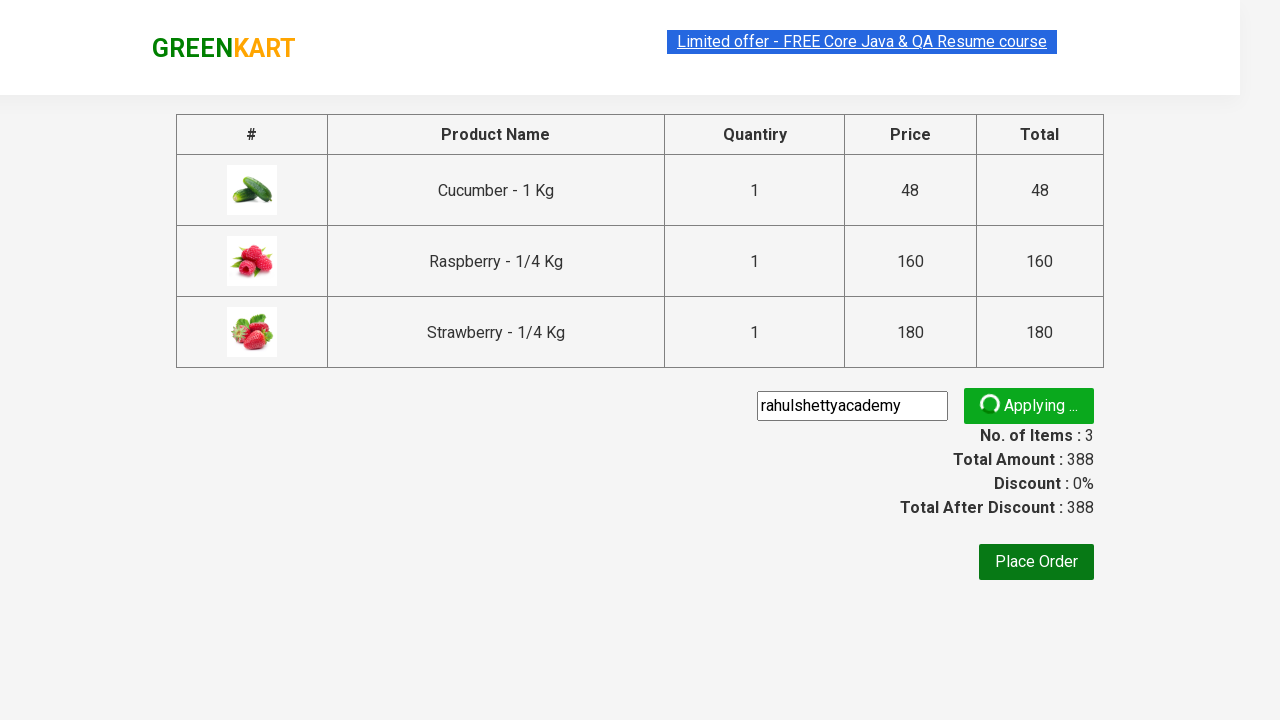

Promo code was successfully applied and promo info appeared
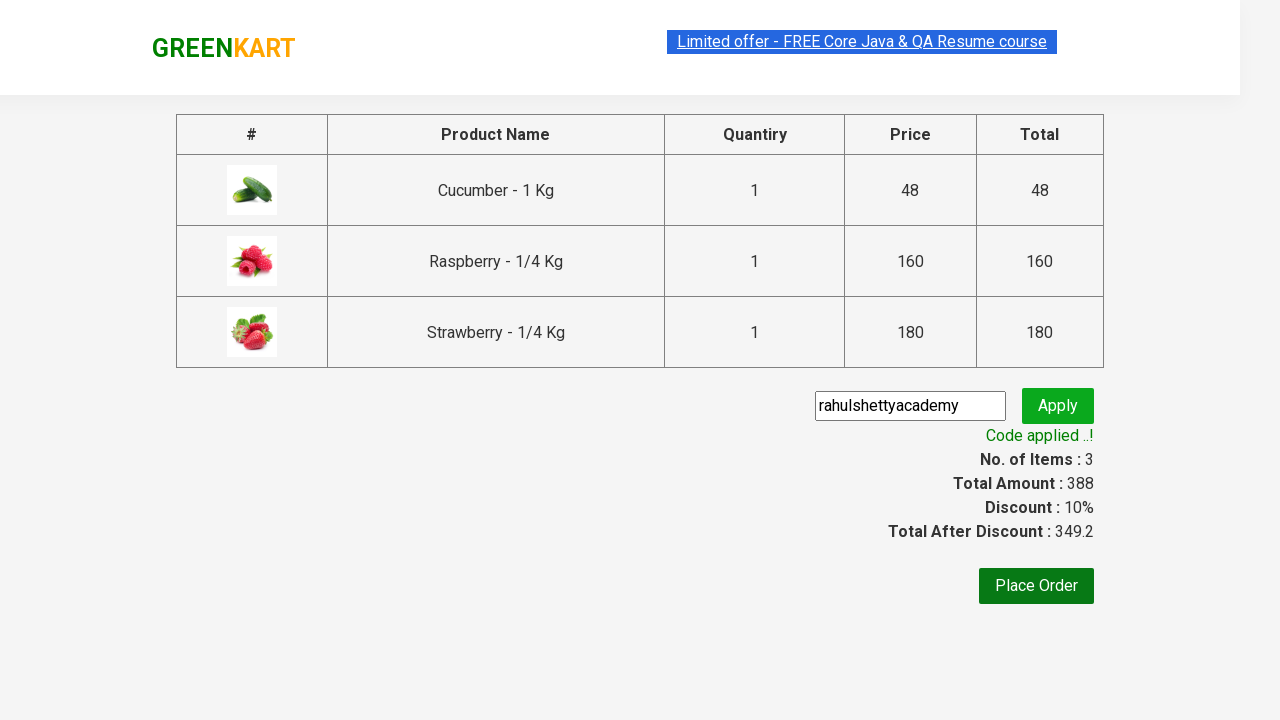

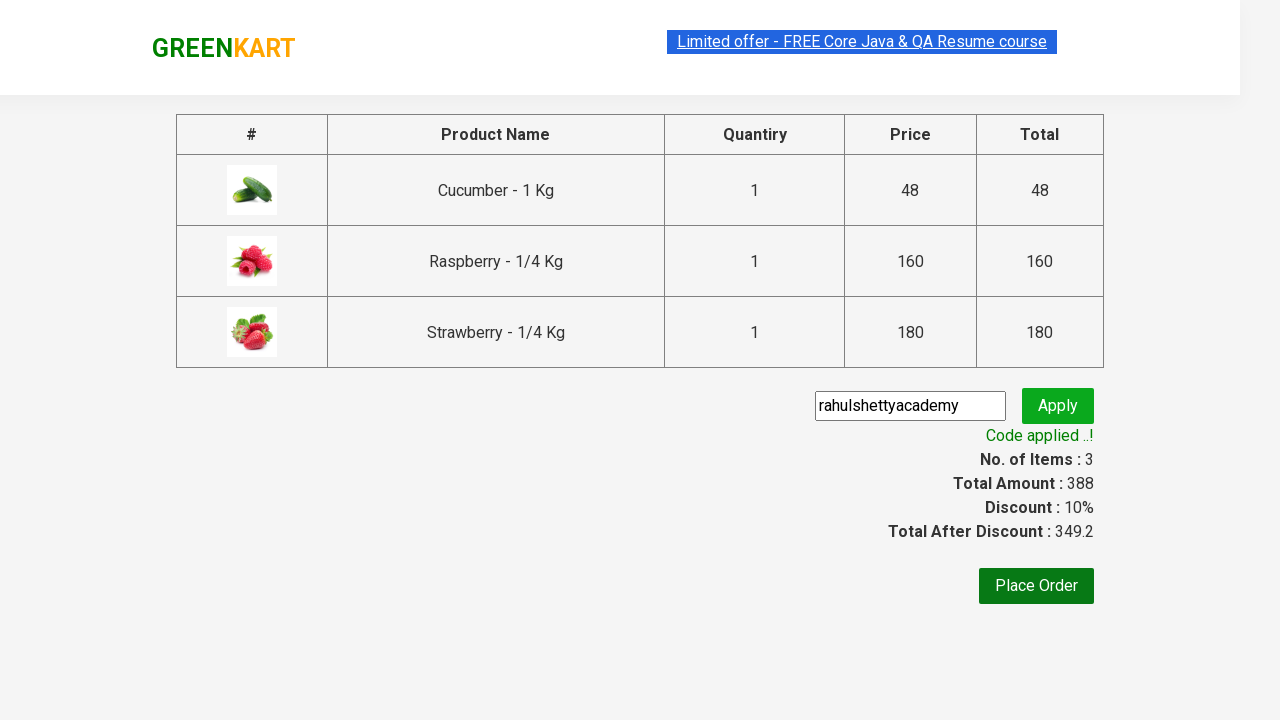